Navigates to GeeksforGeeks homepage and verifies the page loads successfully by waiting for the page content.

Starting URL: https://www.geeksforgeeks.org/

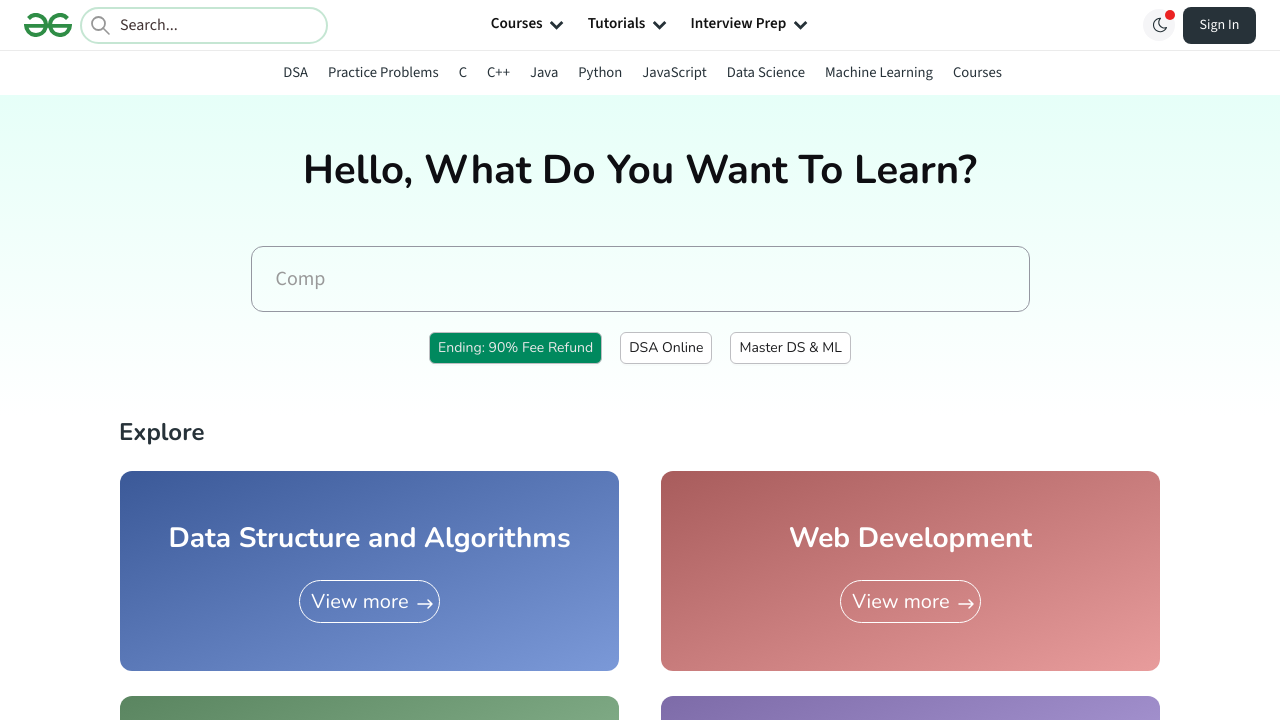

Waited for page DOM content to load
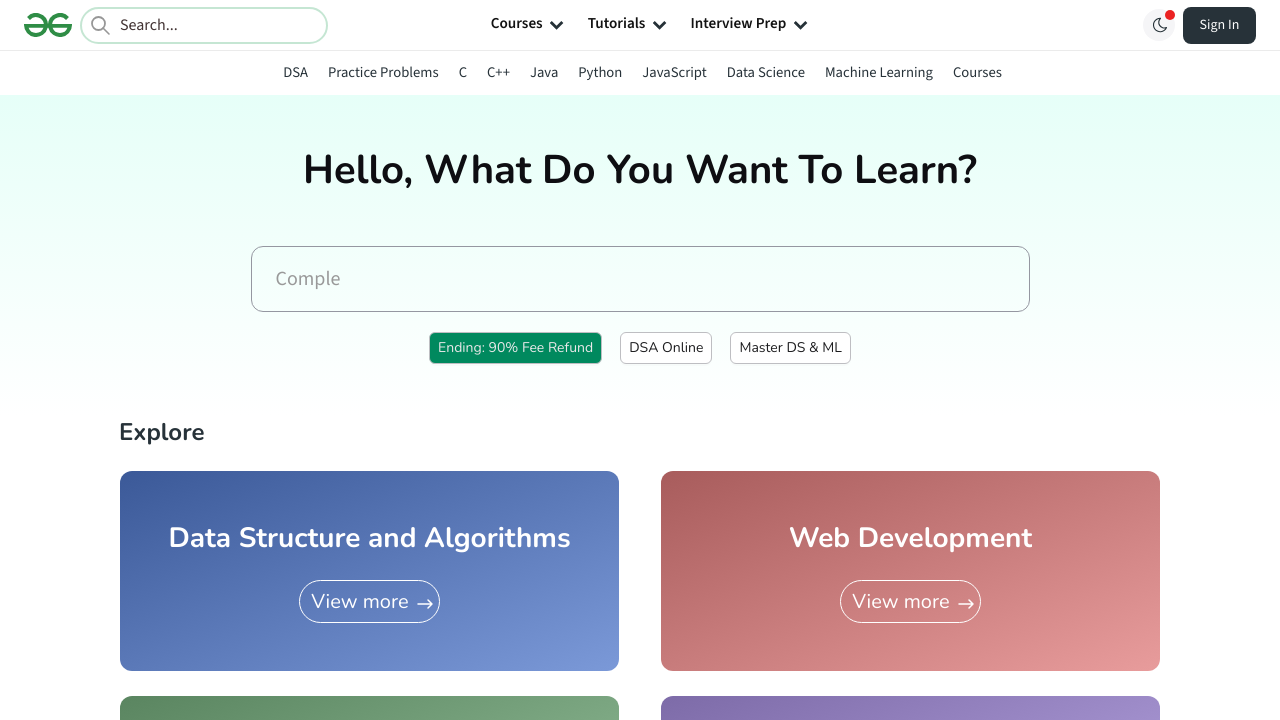

Retrieved page title
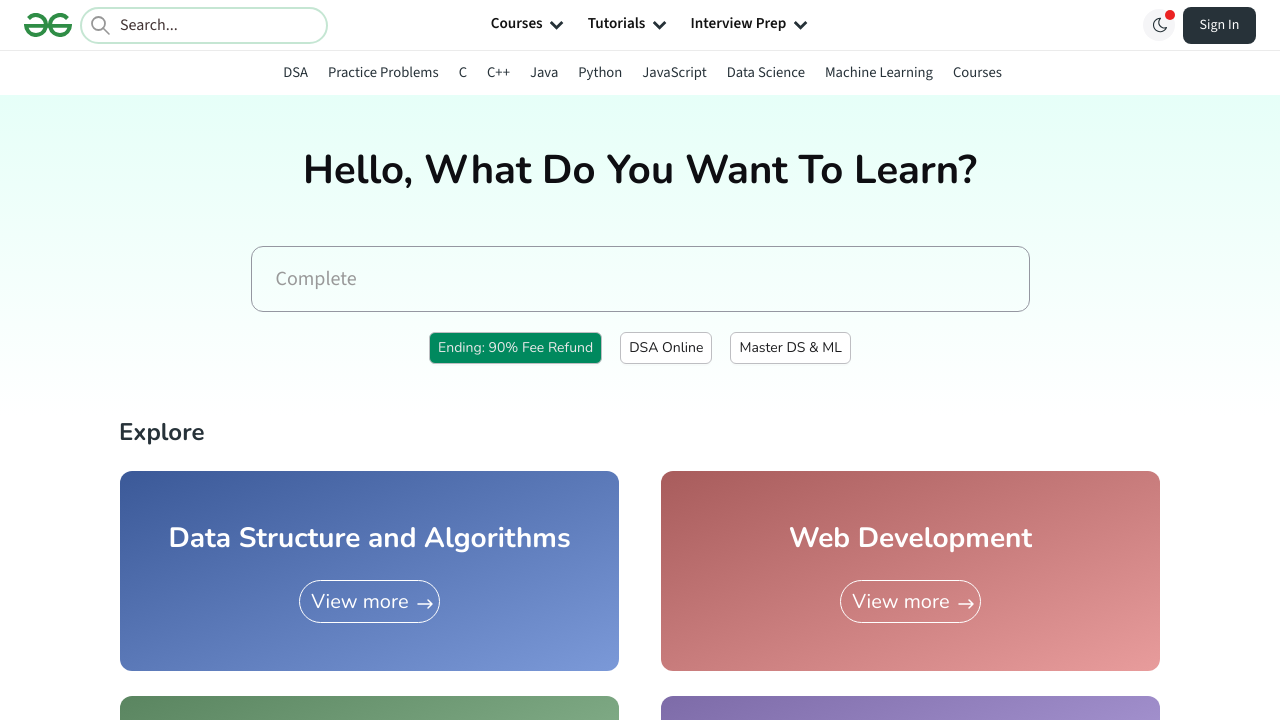

Verified page title contains 'GeeksforGeeks' or is not empty
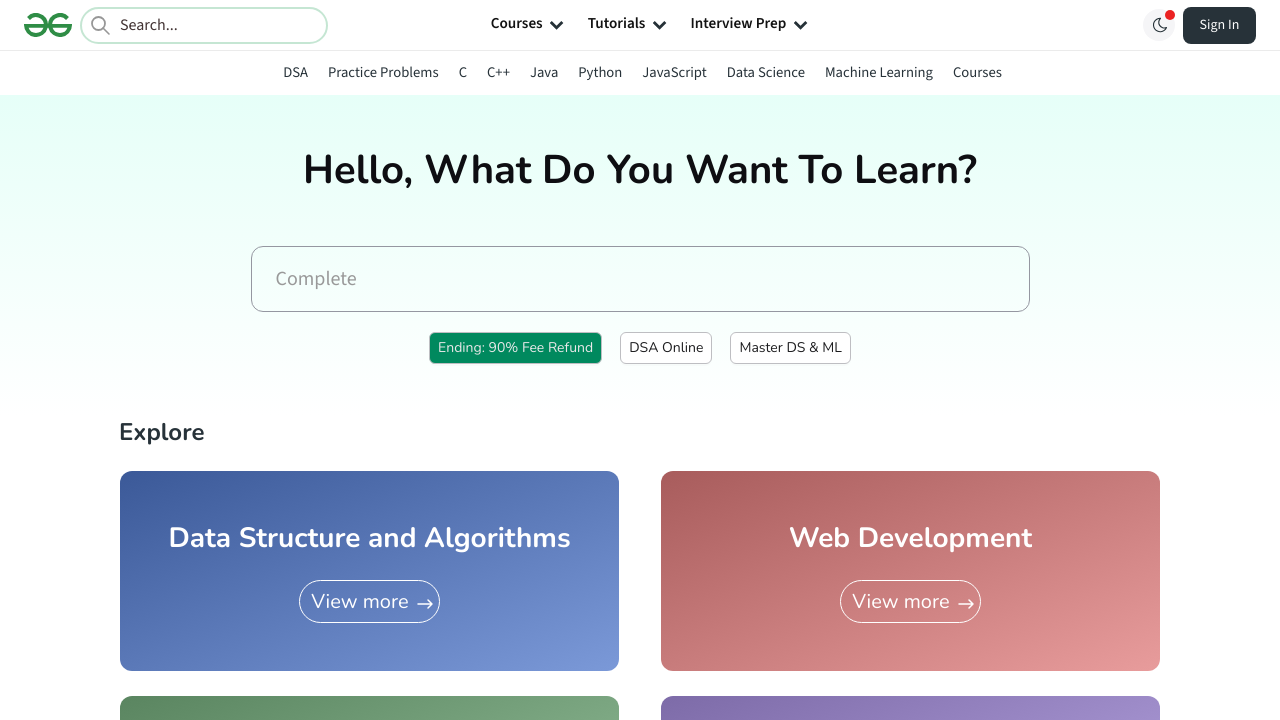

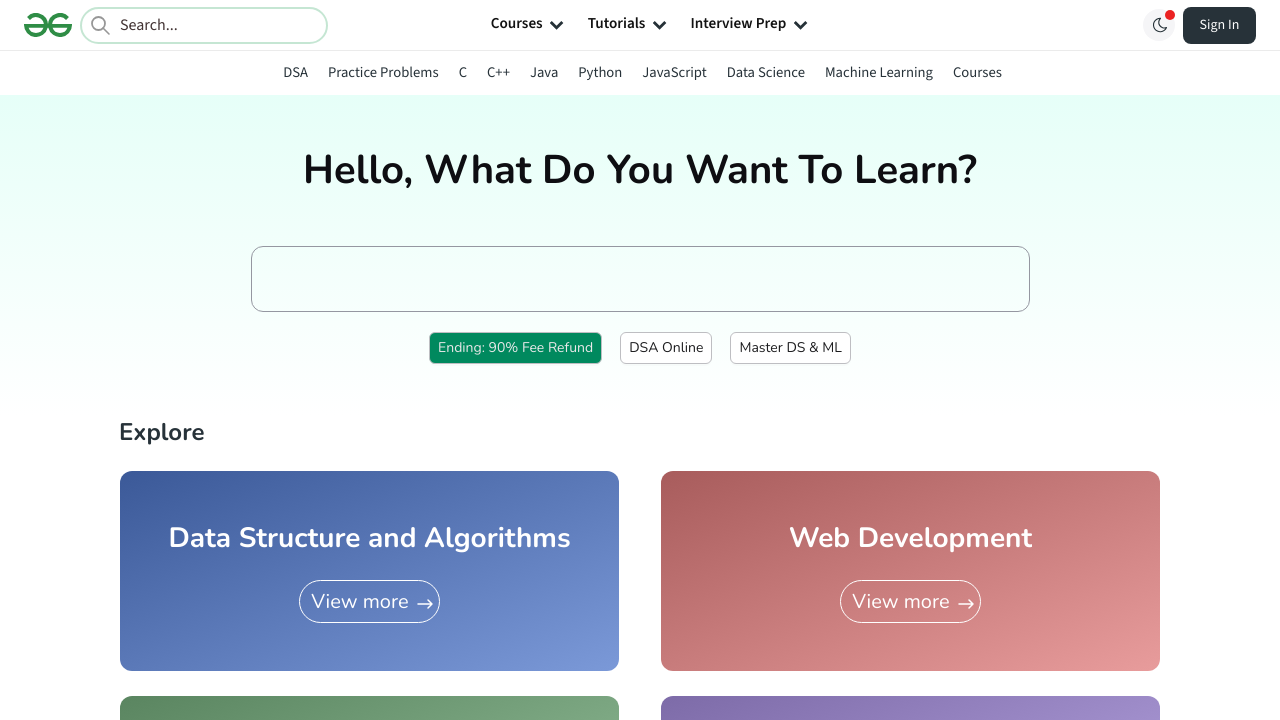